Tests slider functionality by dragging the slider element 50 pixels to the right using drag and drop action

Starting URL: http://demo.automationtesting.in/Slider.html

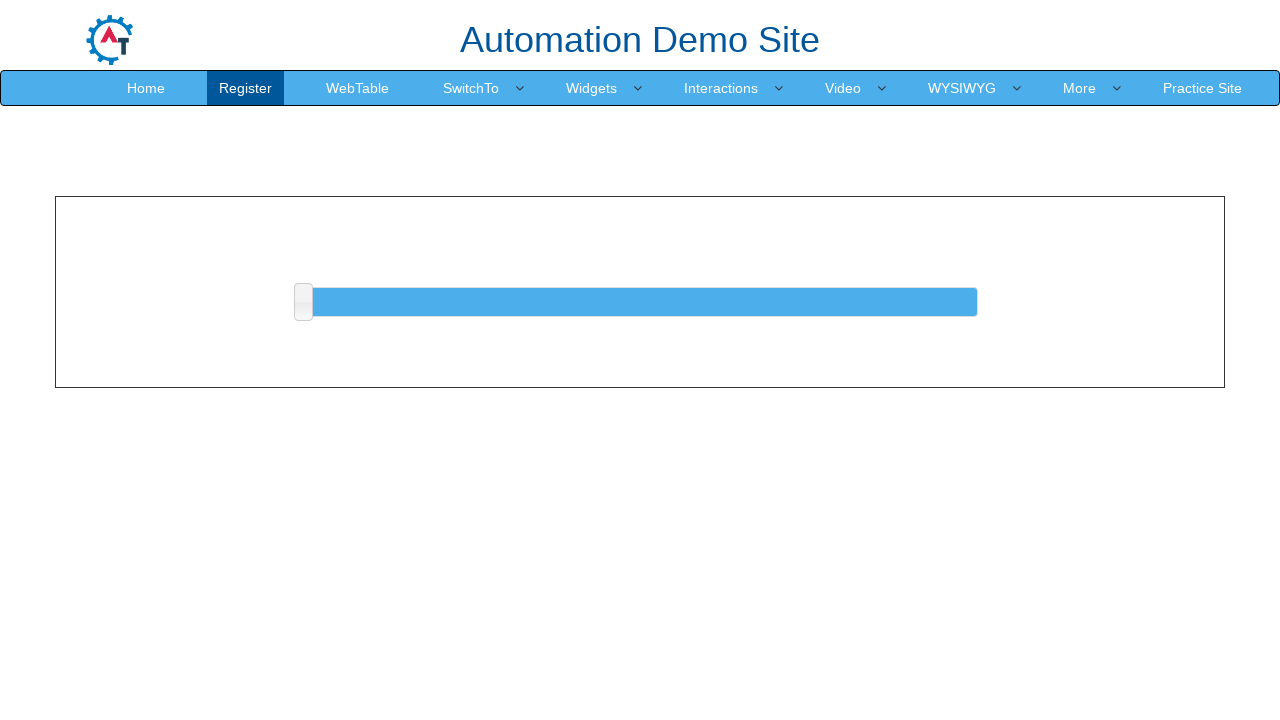

Waited for slider element to be visible
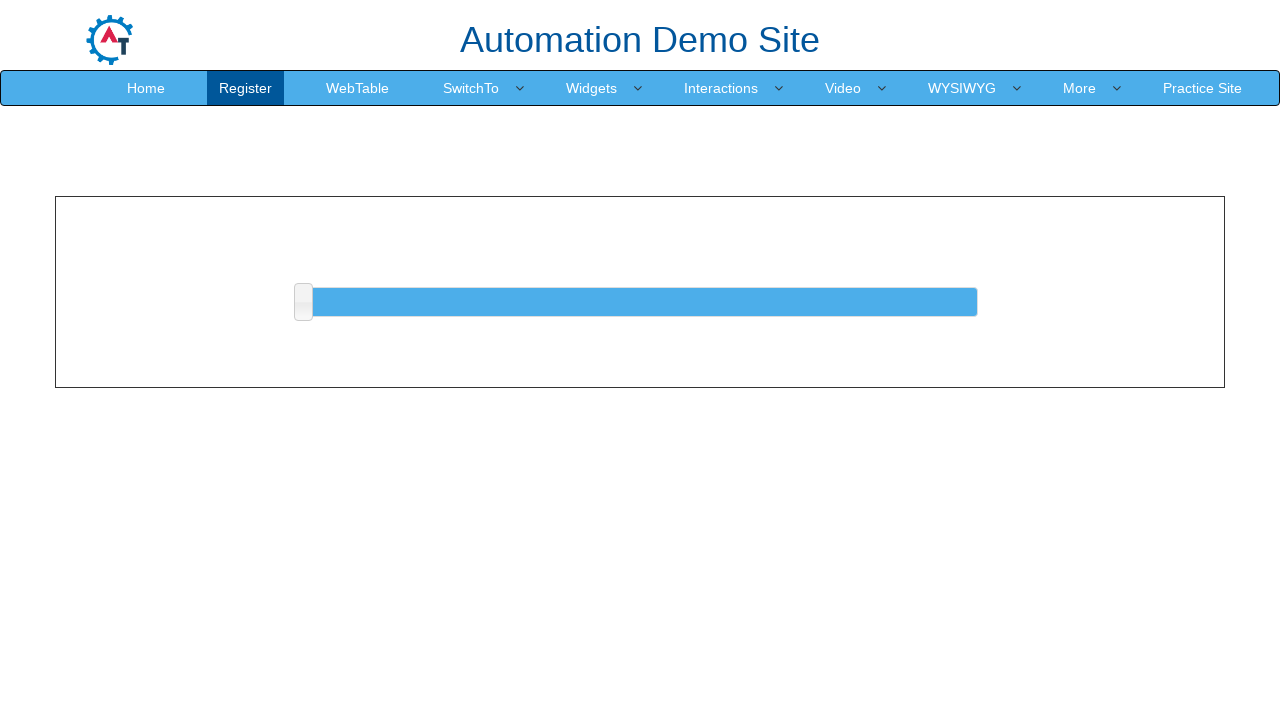

Located slider element
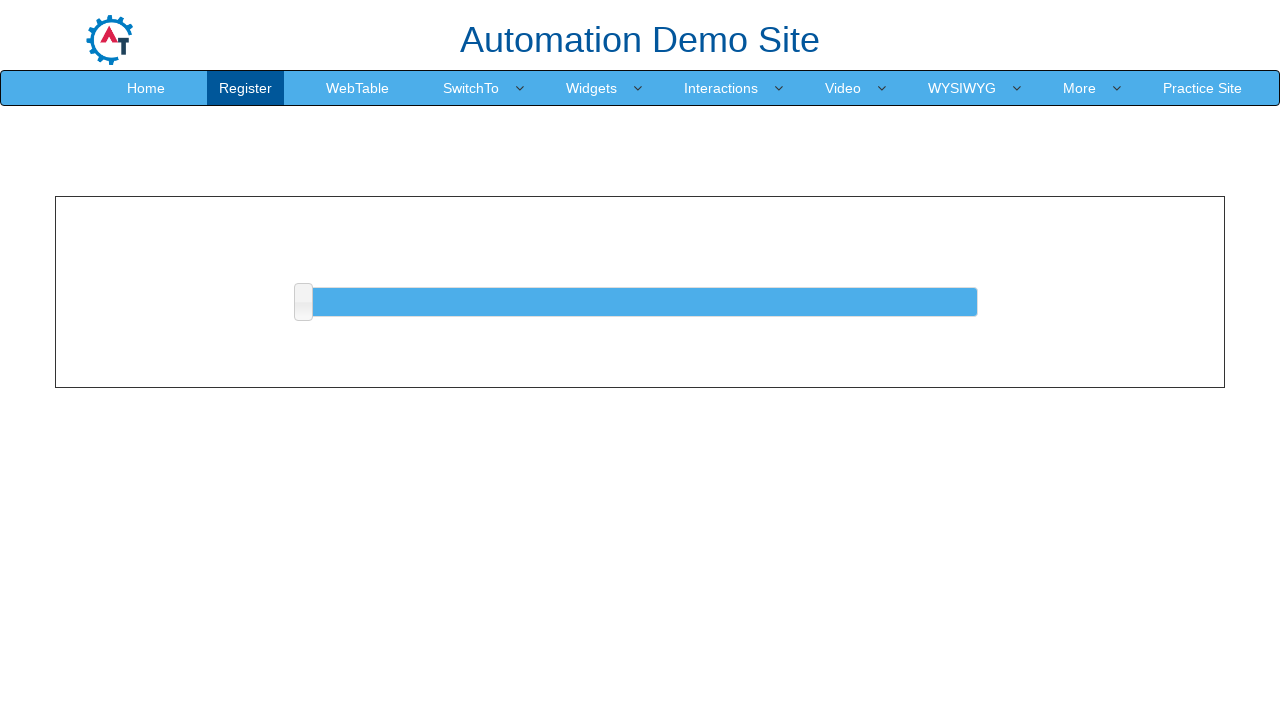

Retrieved slider bounding box dimensions
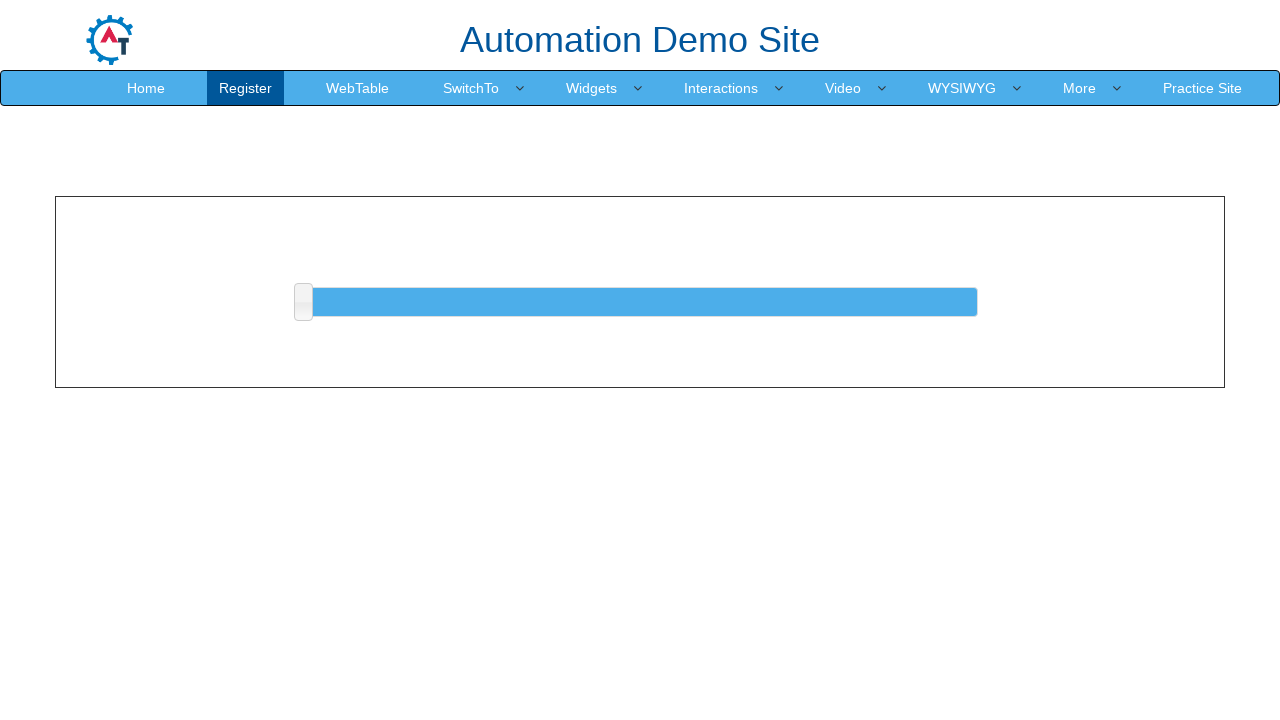

Dragged slider 50 pixels to the right at (691, 303)
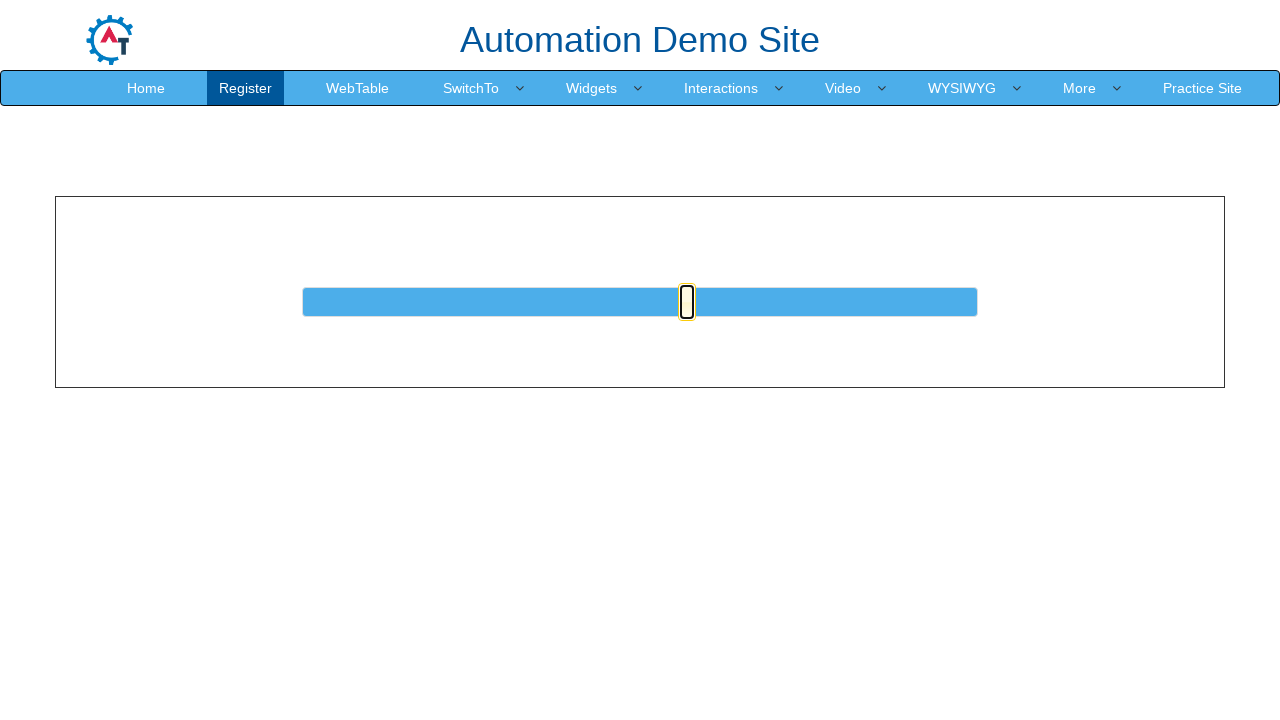

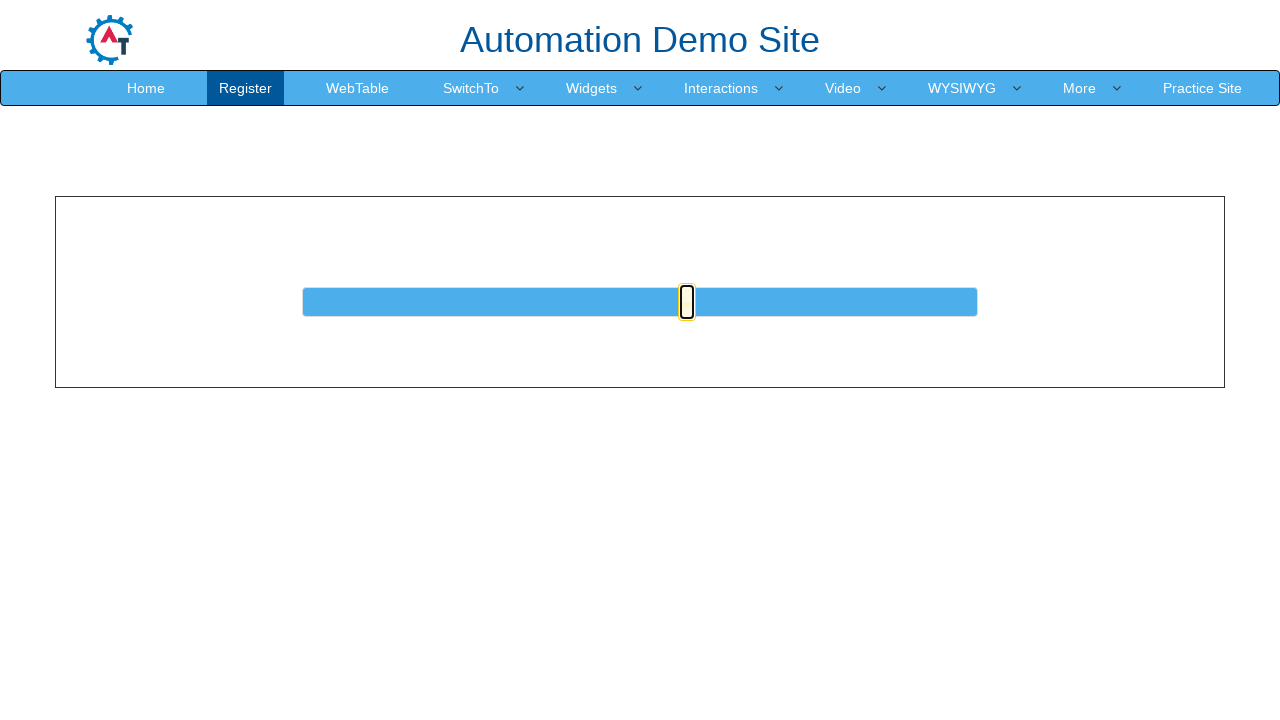